Tests number input field by using arrow keys to increment and decrement values

Starting URL: http://the-internet.herokuapp.com/inputs

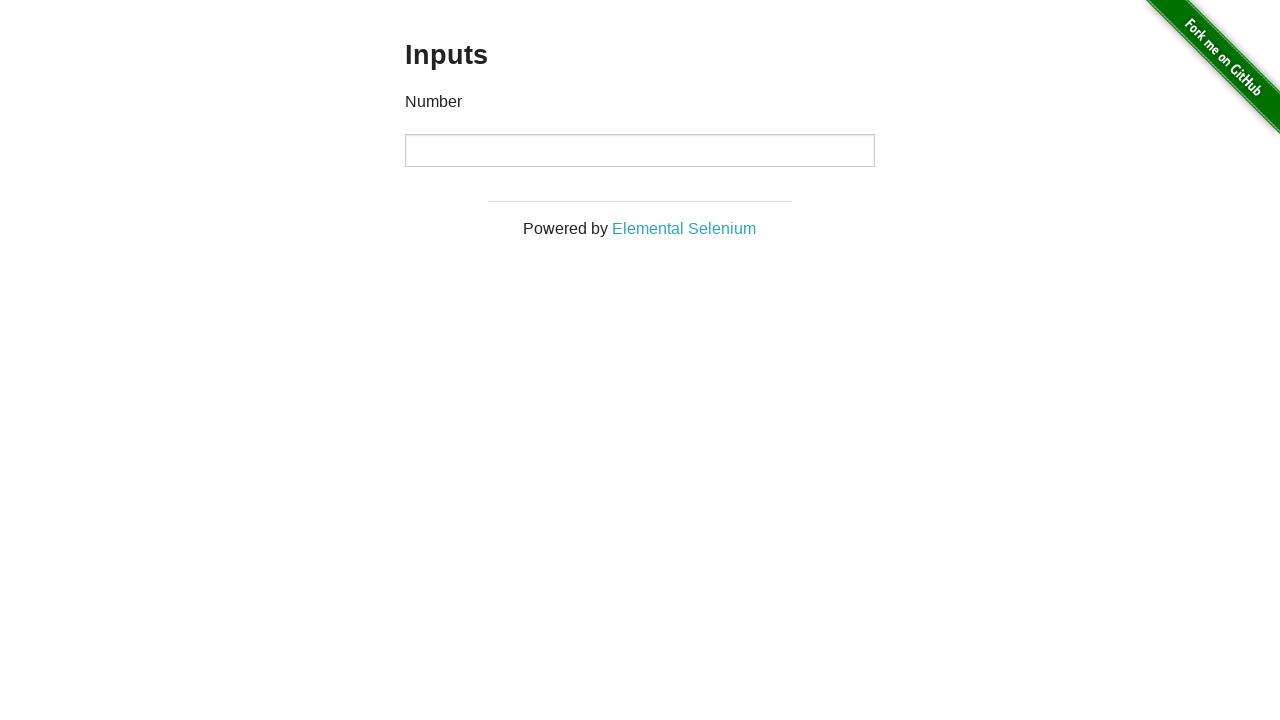

Waited for number input field to load
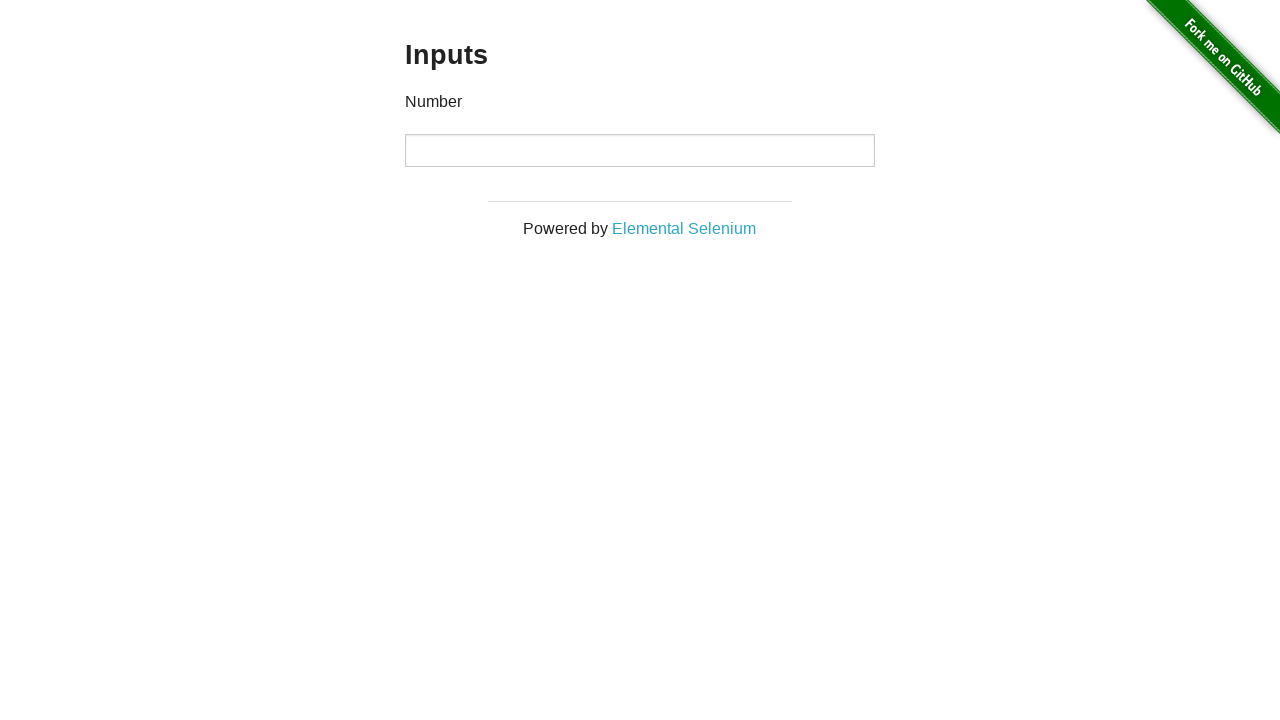

Pressed ArrowUp to increment value to 1 on input
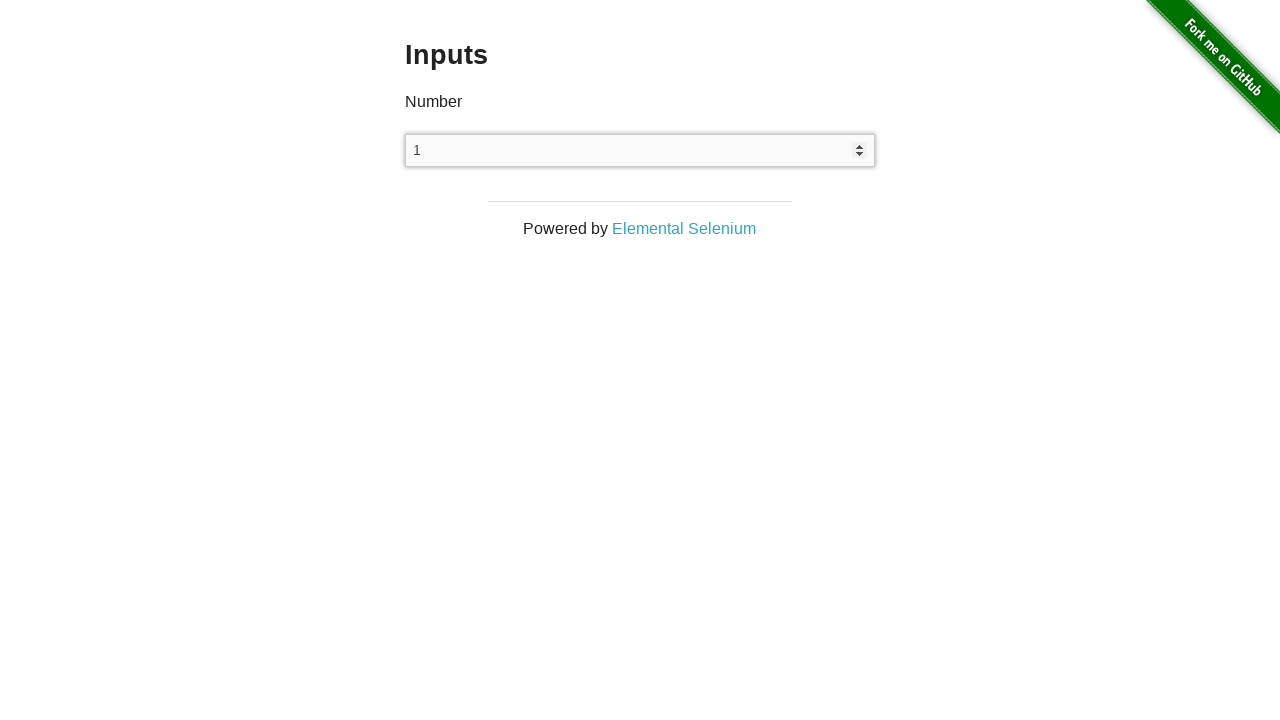

Pressed ArrowDown first time to decrement value on input
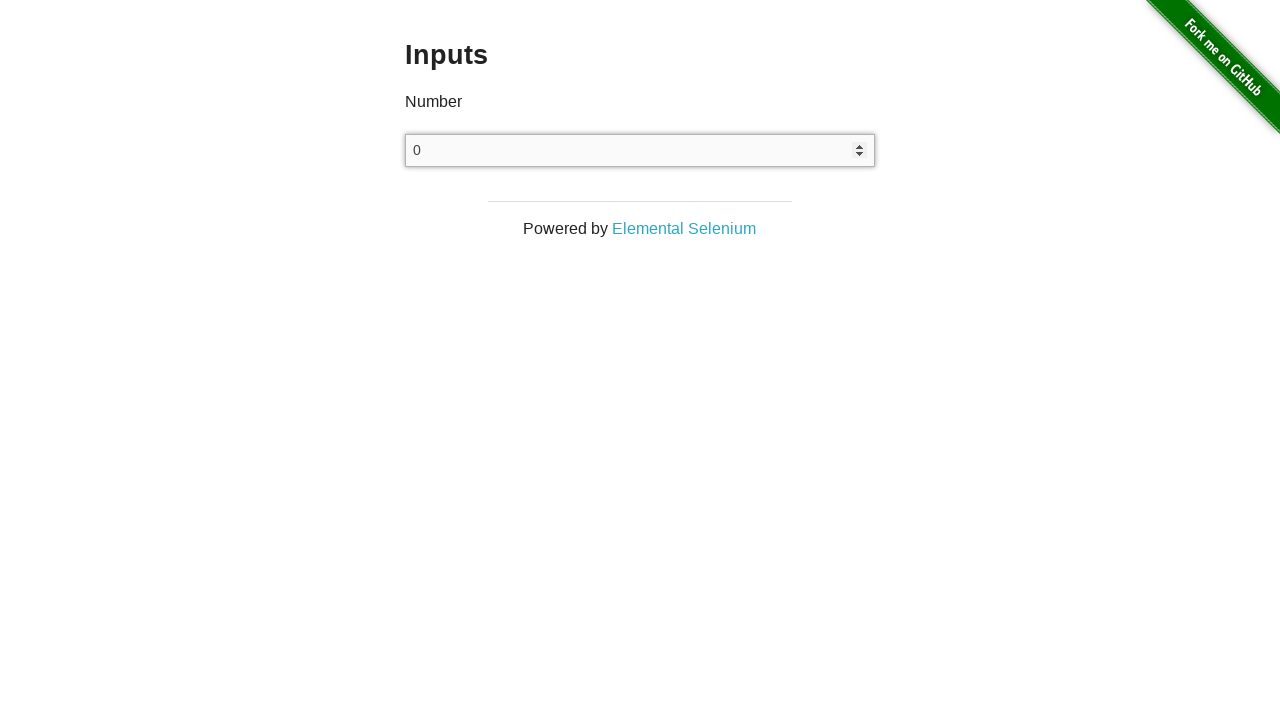

Pressed ArrowDown second time to decrement value on input
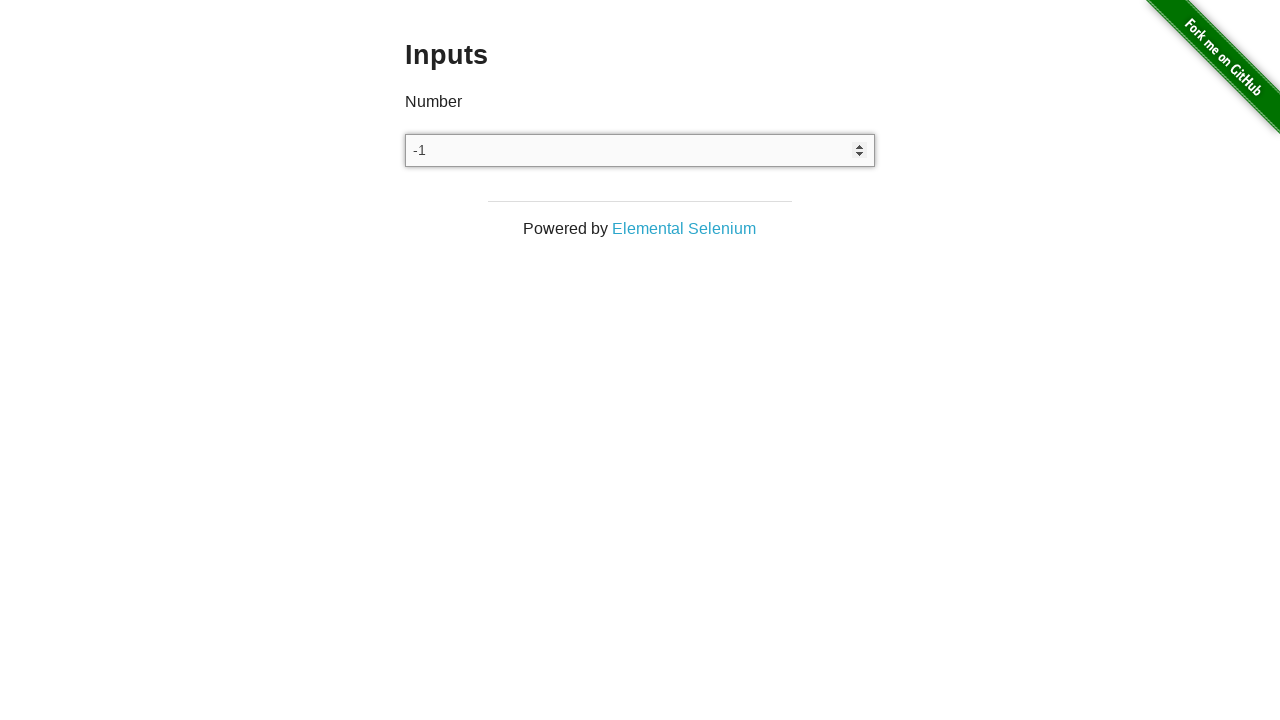

Pressed ArrowDown third time to decrement value to -2 on input
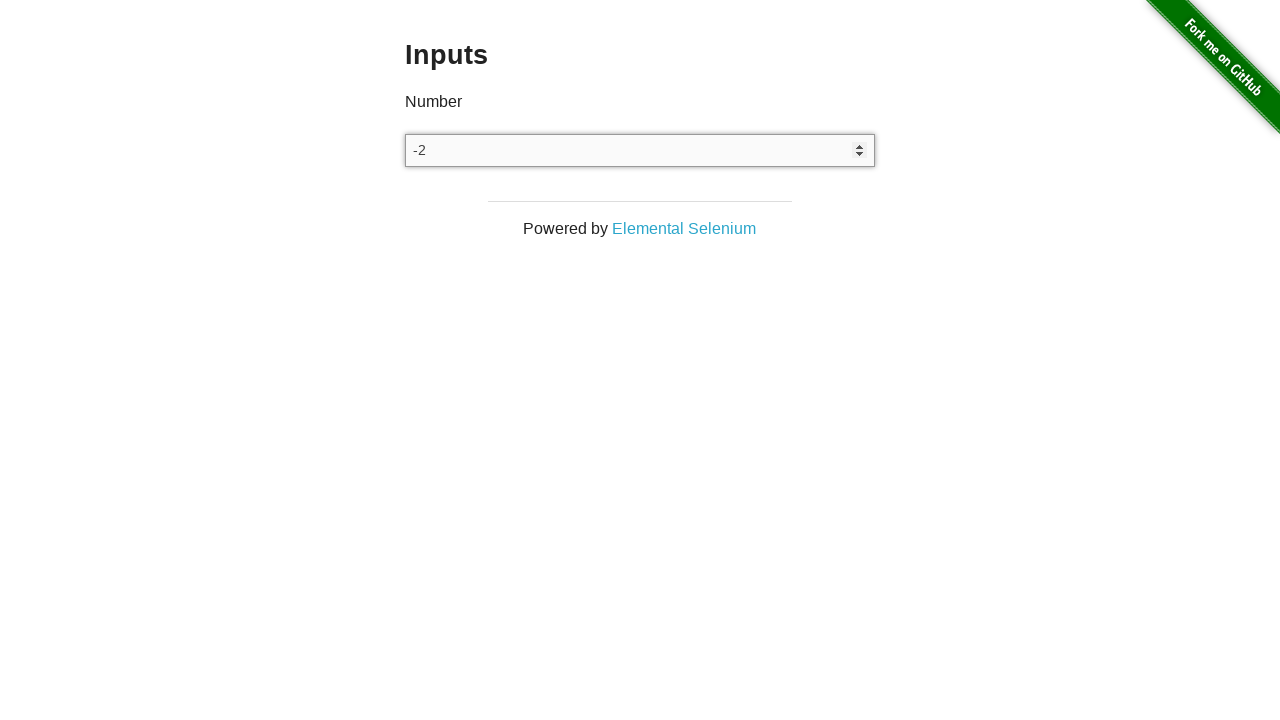

Typed non-numeric characters 'fwiojfwi' into number input (should be ignored) on input
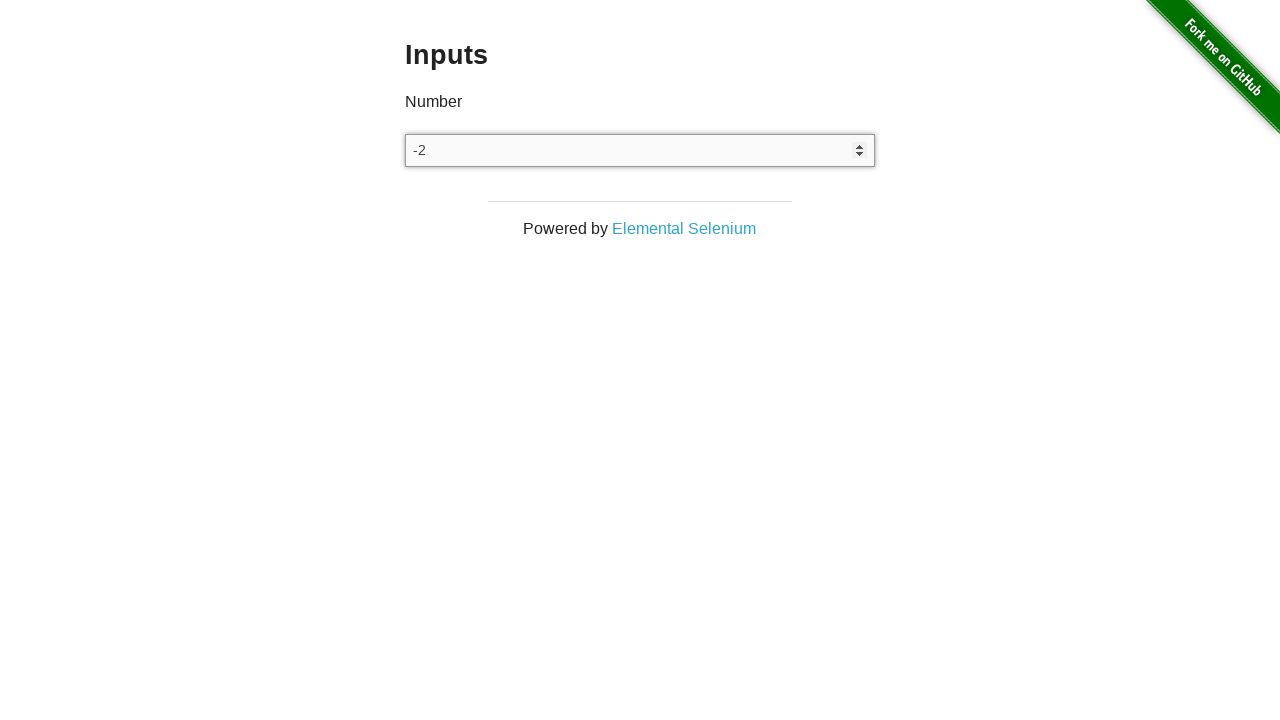

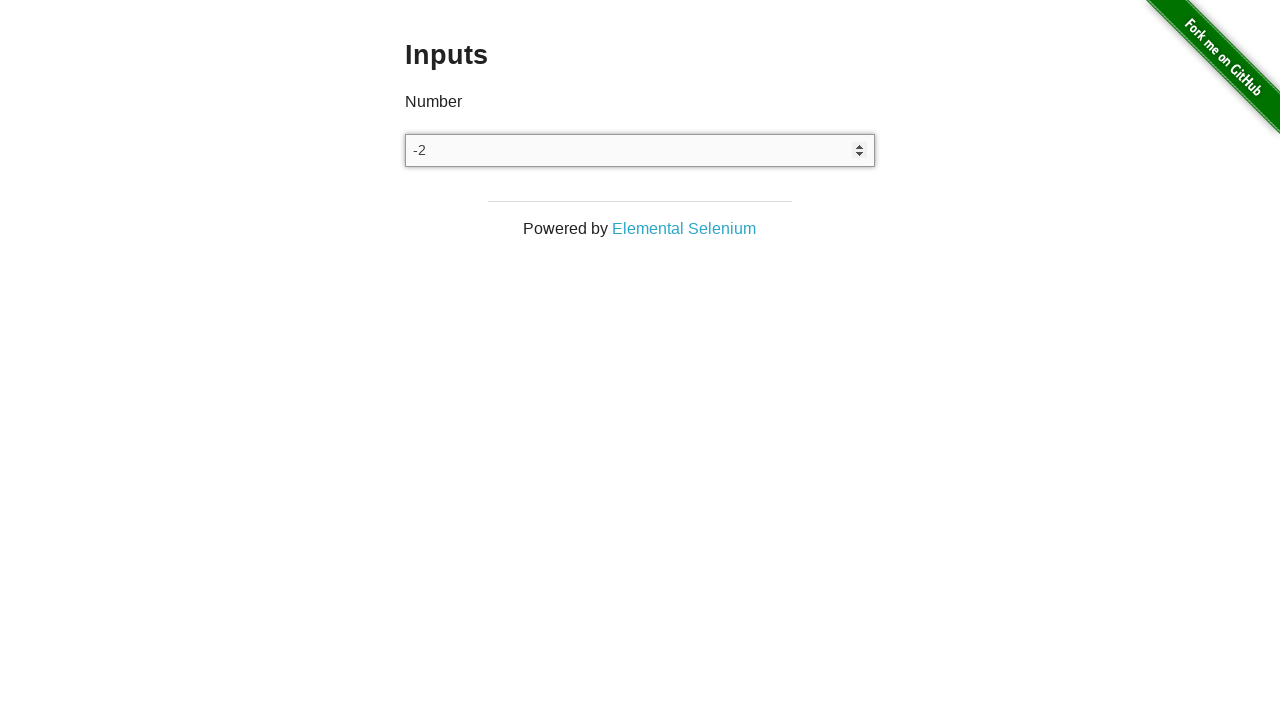